Launches a browser and navigates to the Flipkart homepage, verifying the page loads successfully.

Starting URL: https://www.flipkart.com/

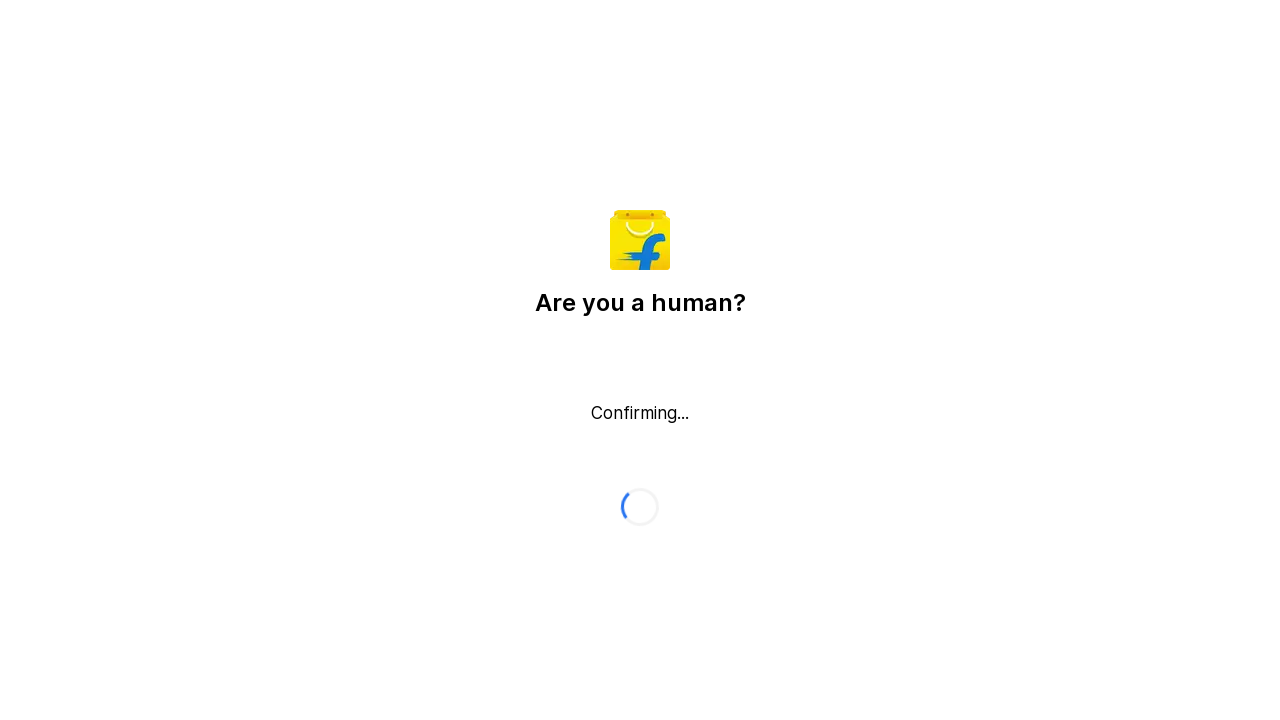

Page DOM content loaded
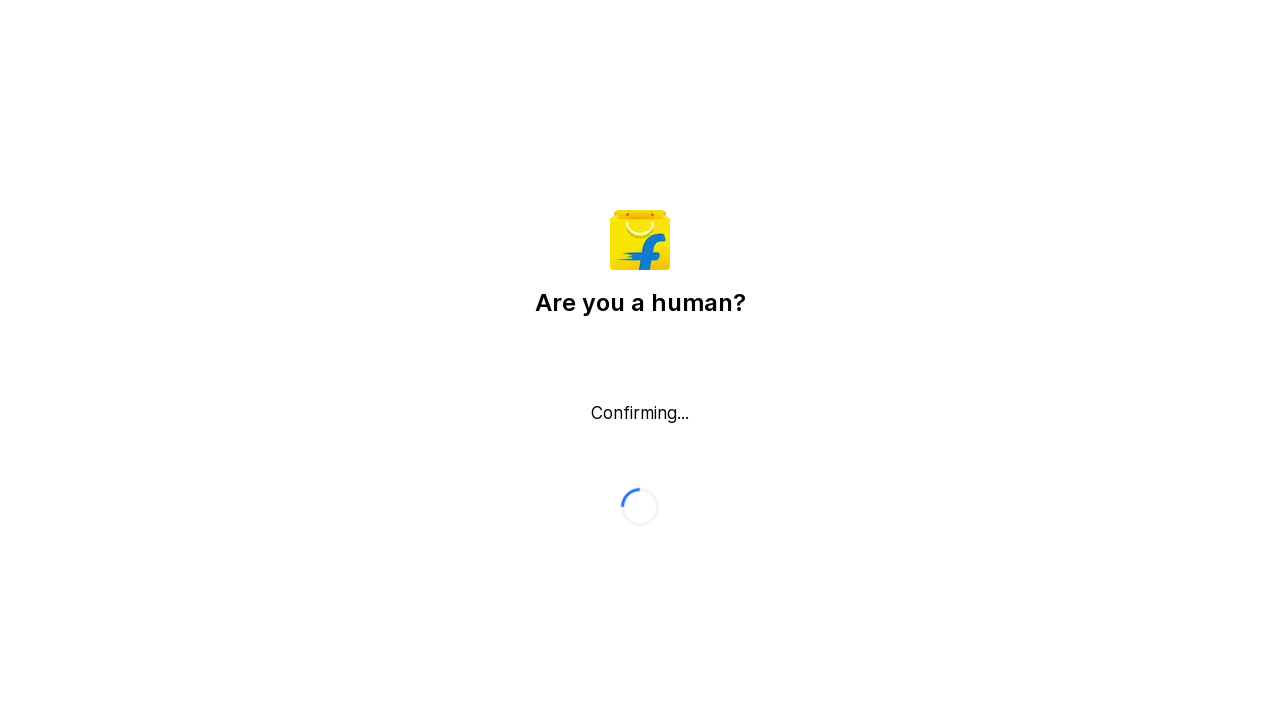

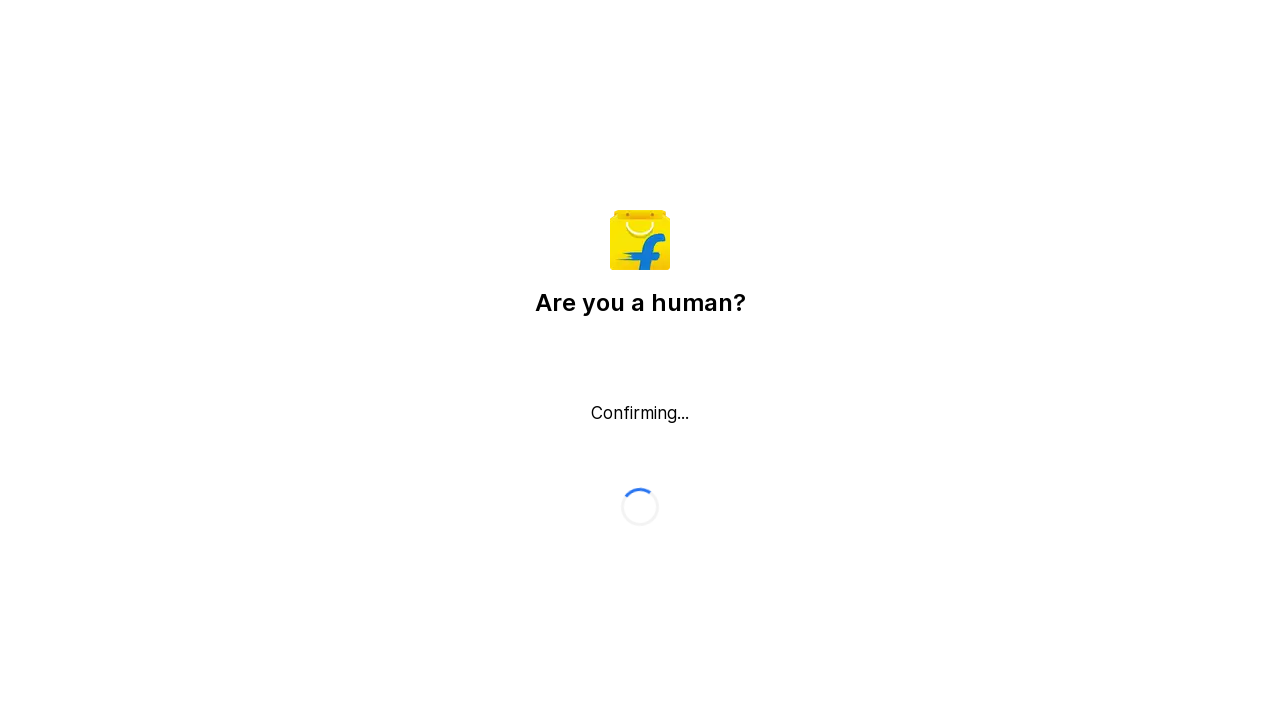